Launches the Rolls-Royce Motor Cars website and verifies the page loads successfully

Starting URL: https://www.rolls-roycemotorcars.com/

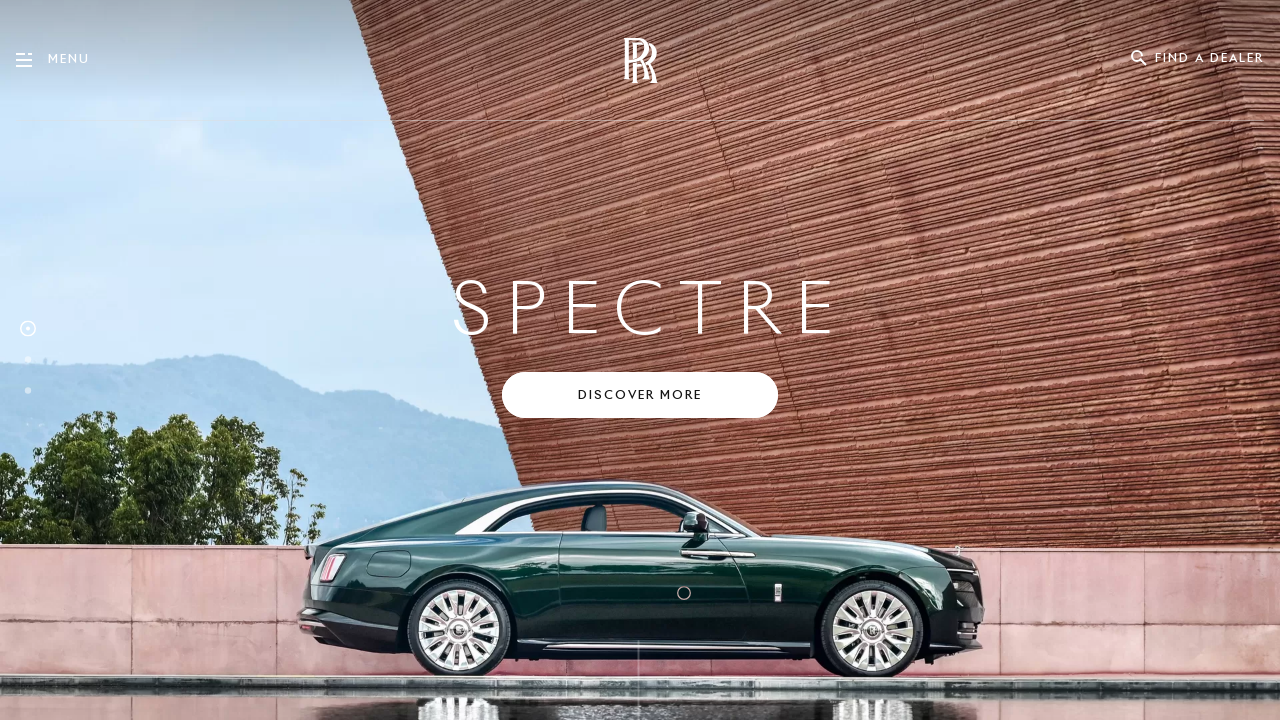

Waited for page to reach domcontentloaded state
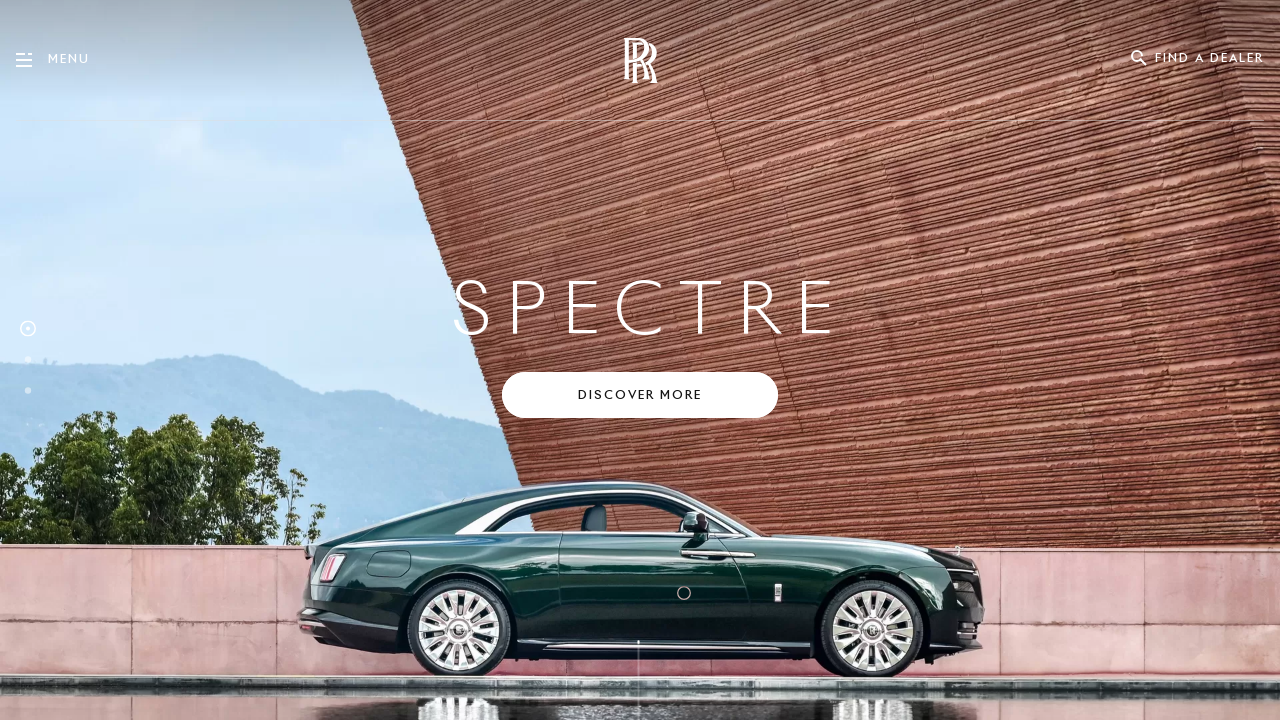

Verified body element is present on Rolls-Royce Motor Cars website
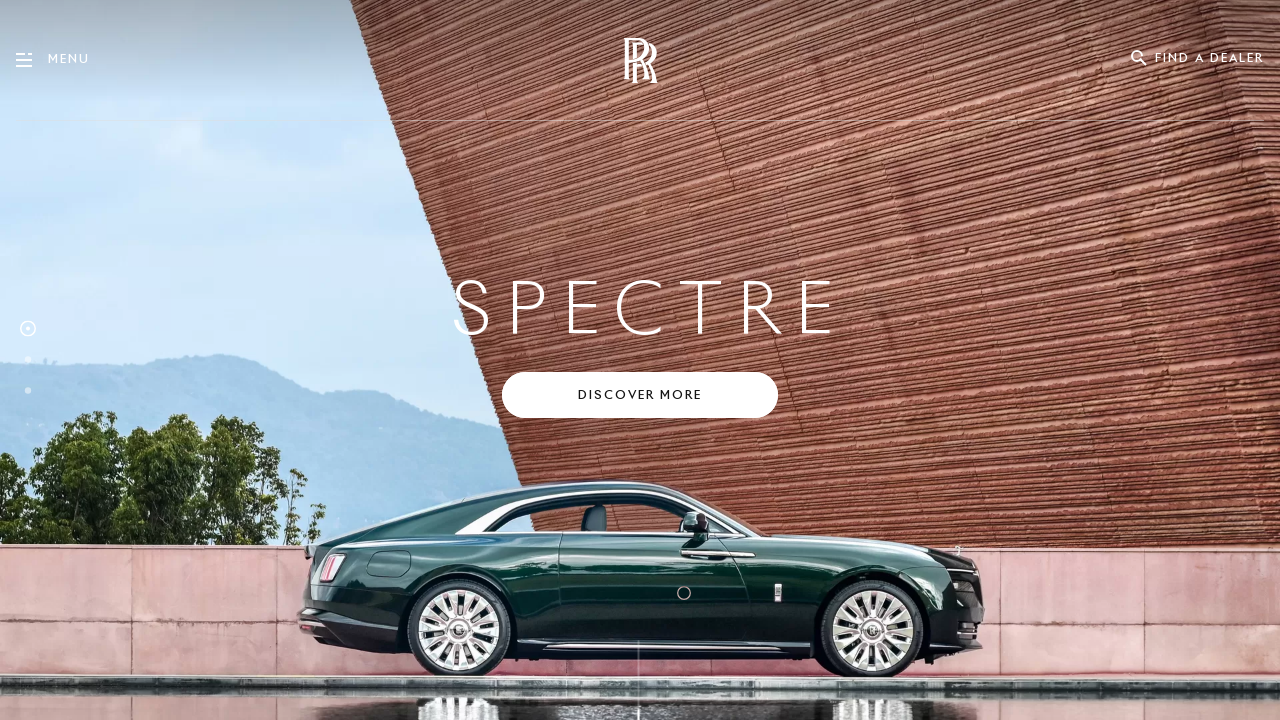

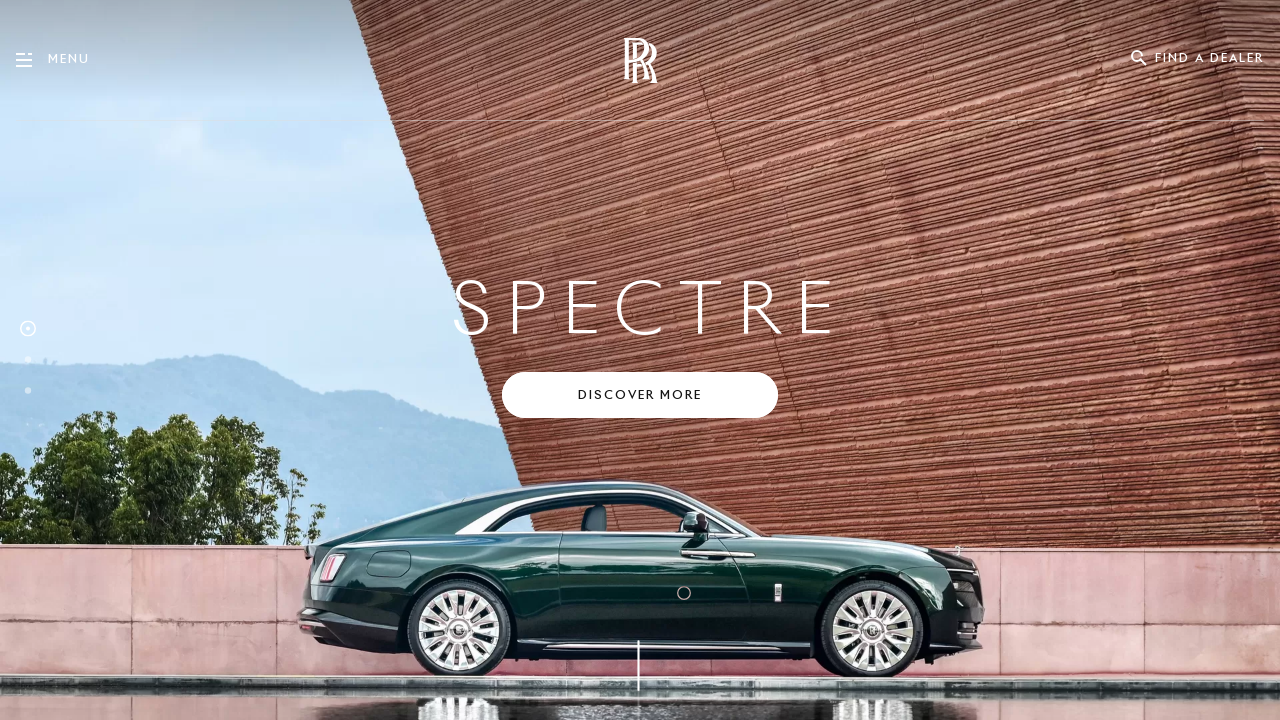